Tests opening multiple navigation menu items in new tabs by right-clicking each menu item and pressing 'T' to open in a new tab

Starting URL: https://www.selenium.dev/

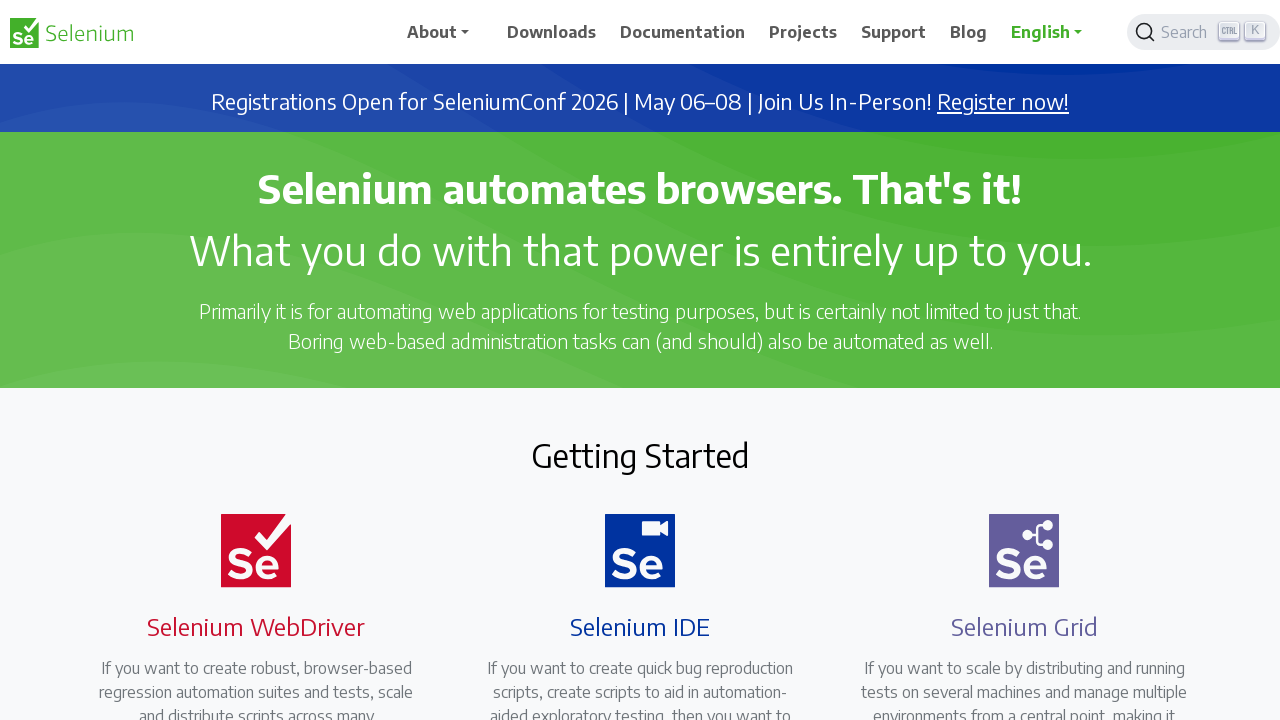

Right-clicked on menu item: //span[.='Downloads'] at (552, 32) on //span[.='Downloads']
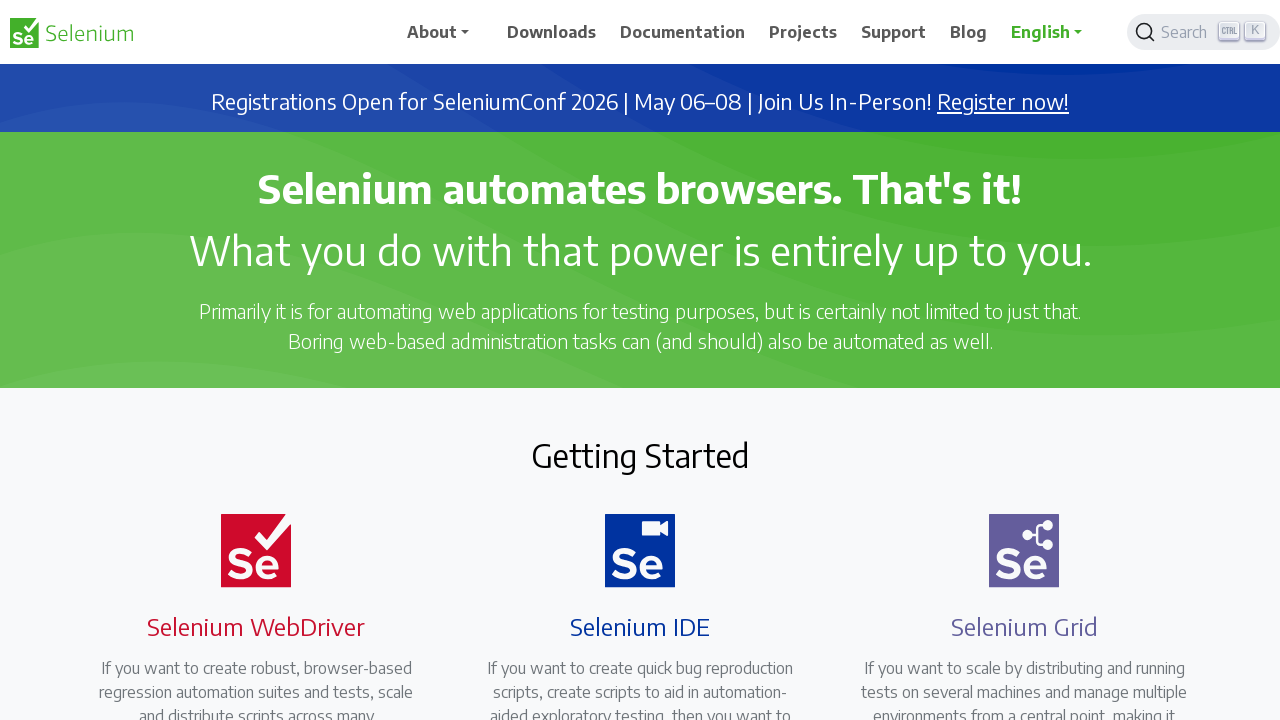

Pressed 'T' to open menu item in new tab
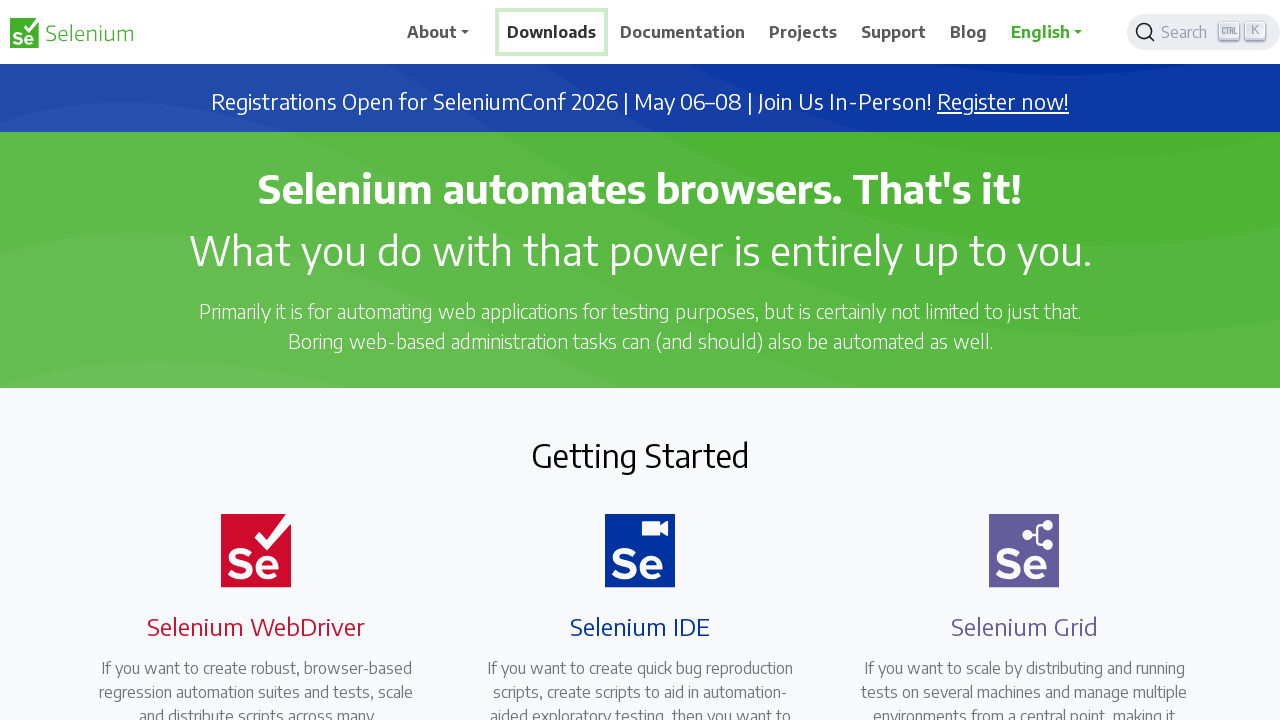

Waited 2 seconds for new tab to open
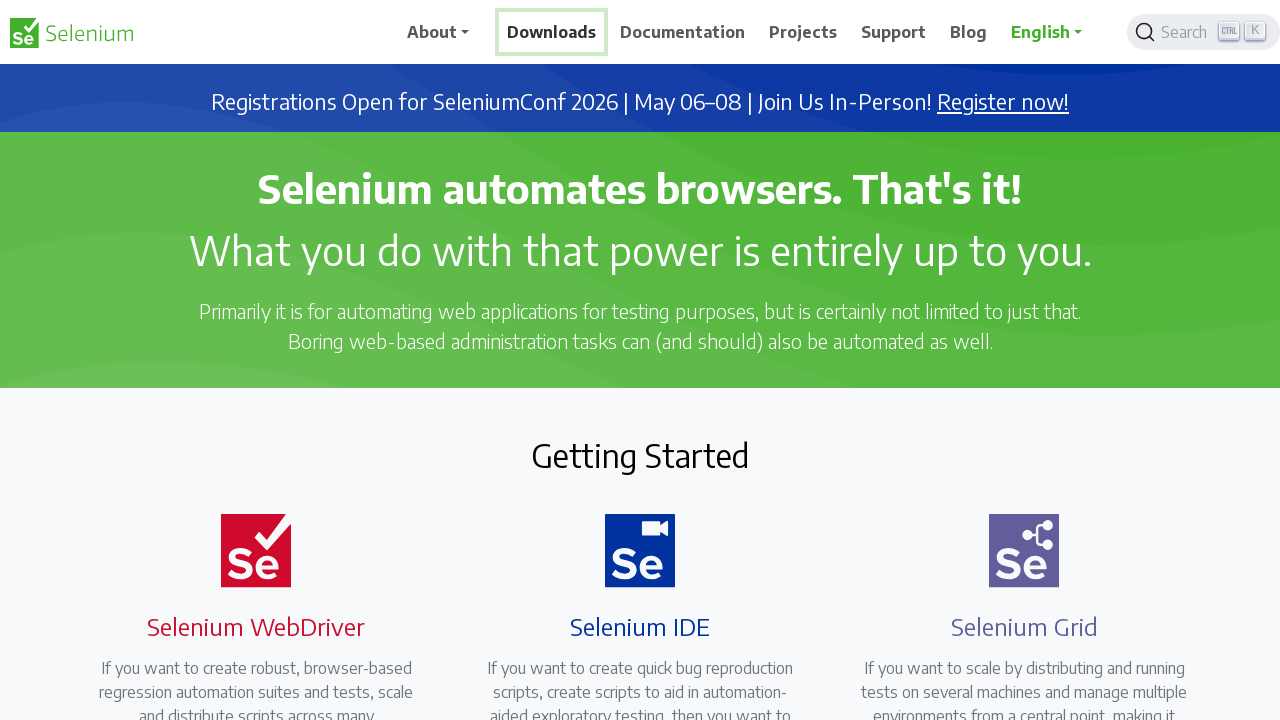

Right-clicked on menu item: //span[.='Documentation'] at (683, 32) on //span[.='Documentation']
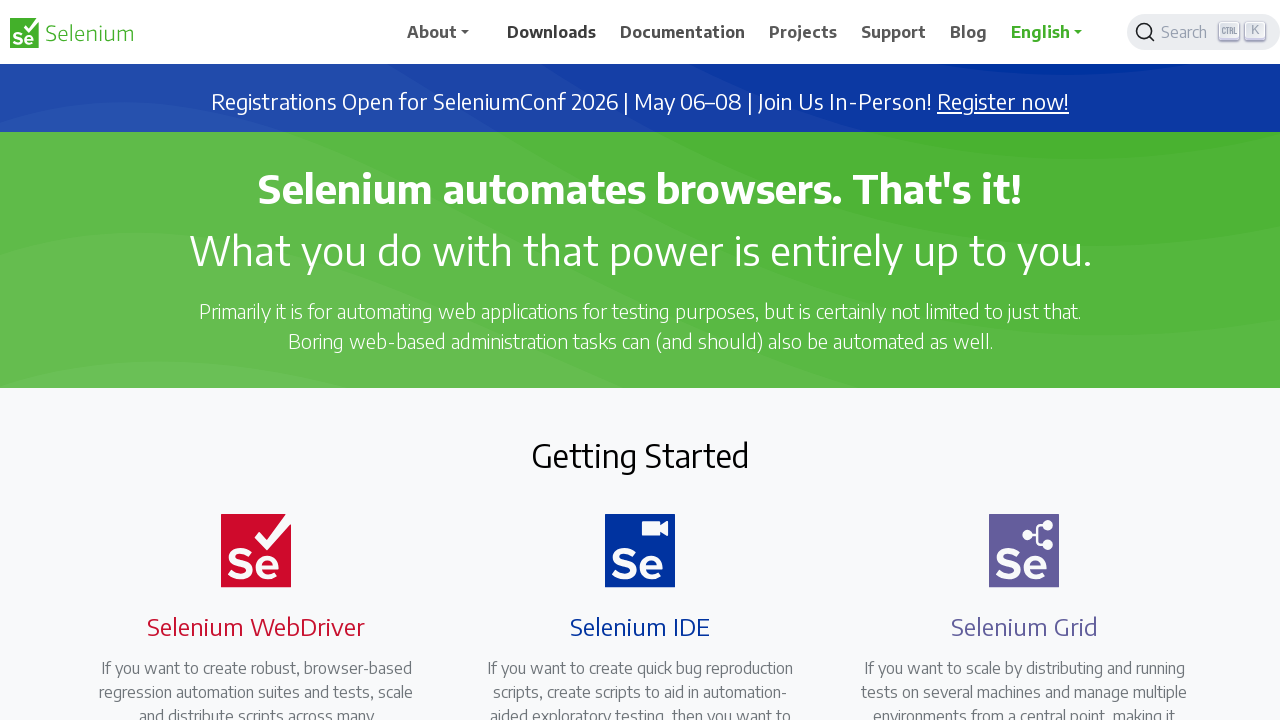

Pressed 'T' to open menu item in new tab
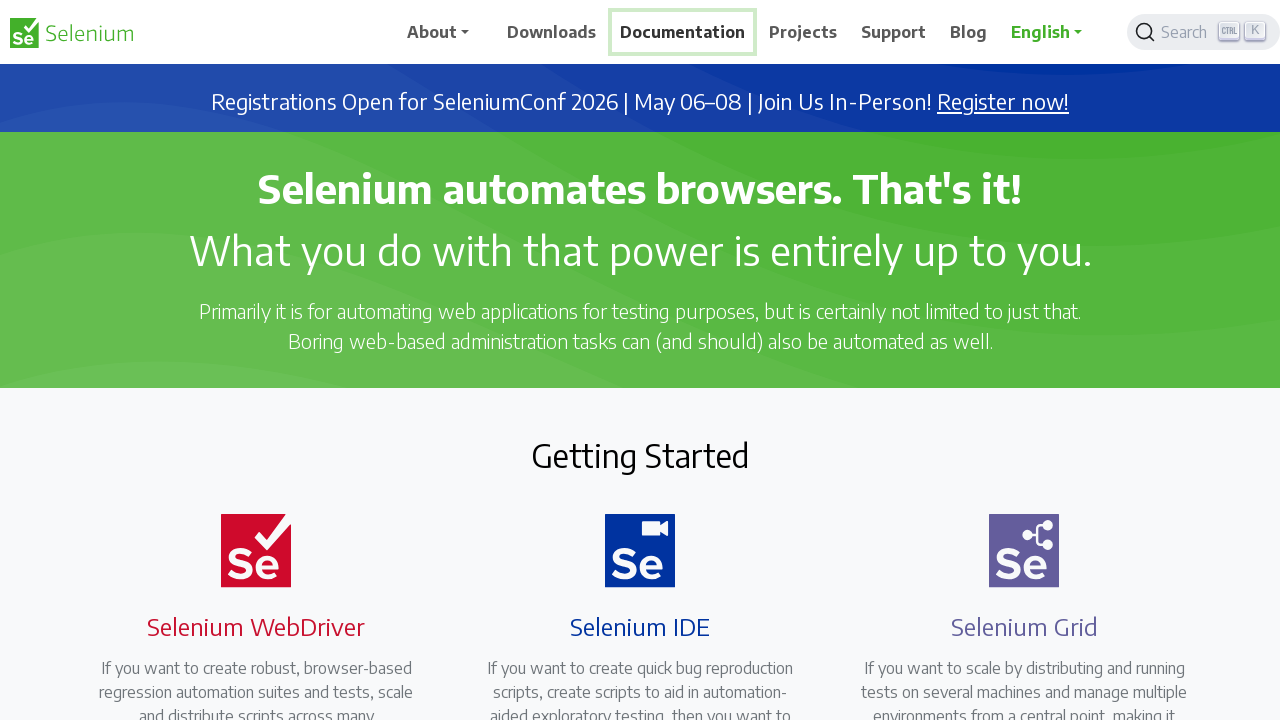

Waited 2 seconds for new tab to open
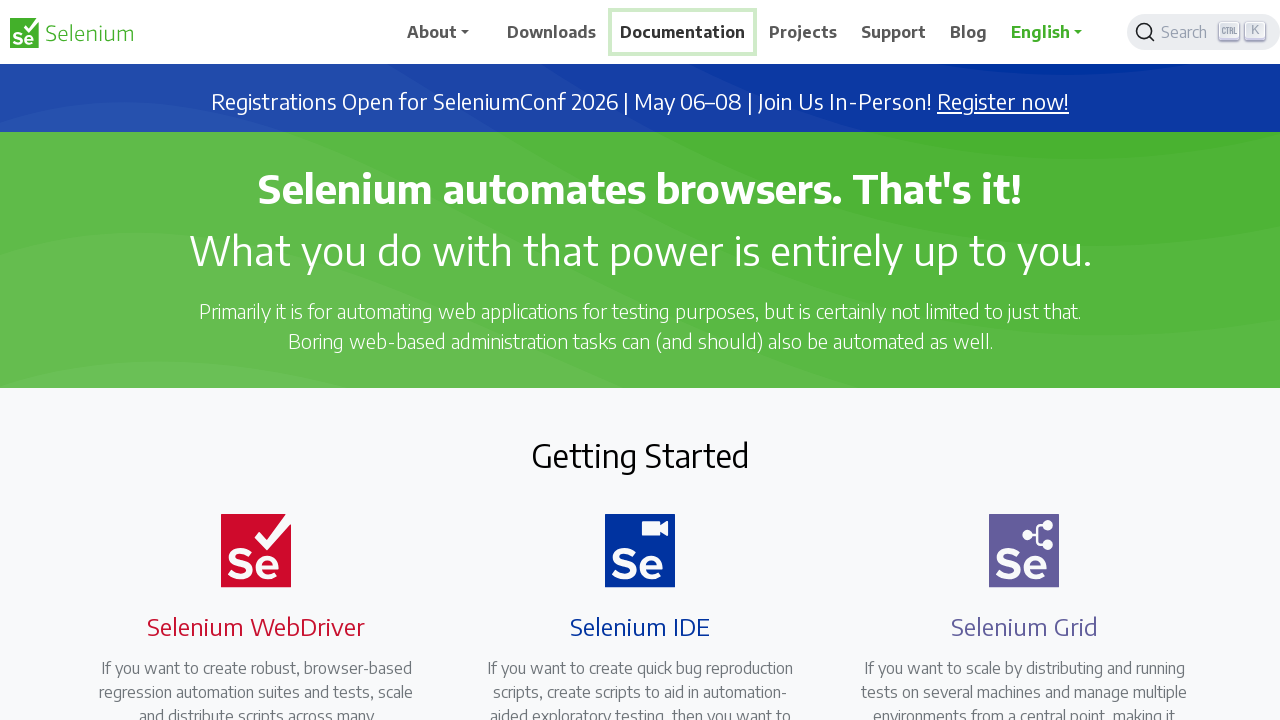

Right-clicked on menu item: //span[.='Projects'] at (803, 32) on //span[.='Projects']
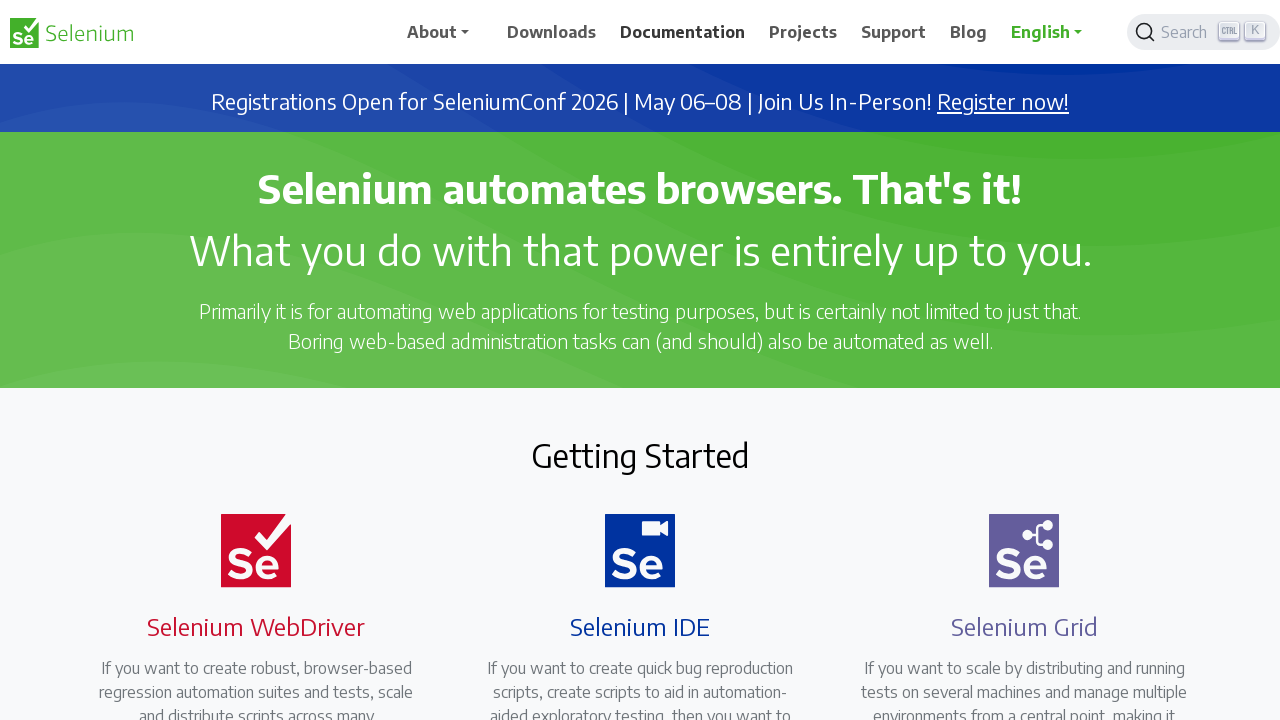

Pressed 'T' to open menu item in new tab
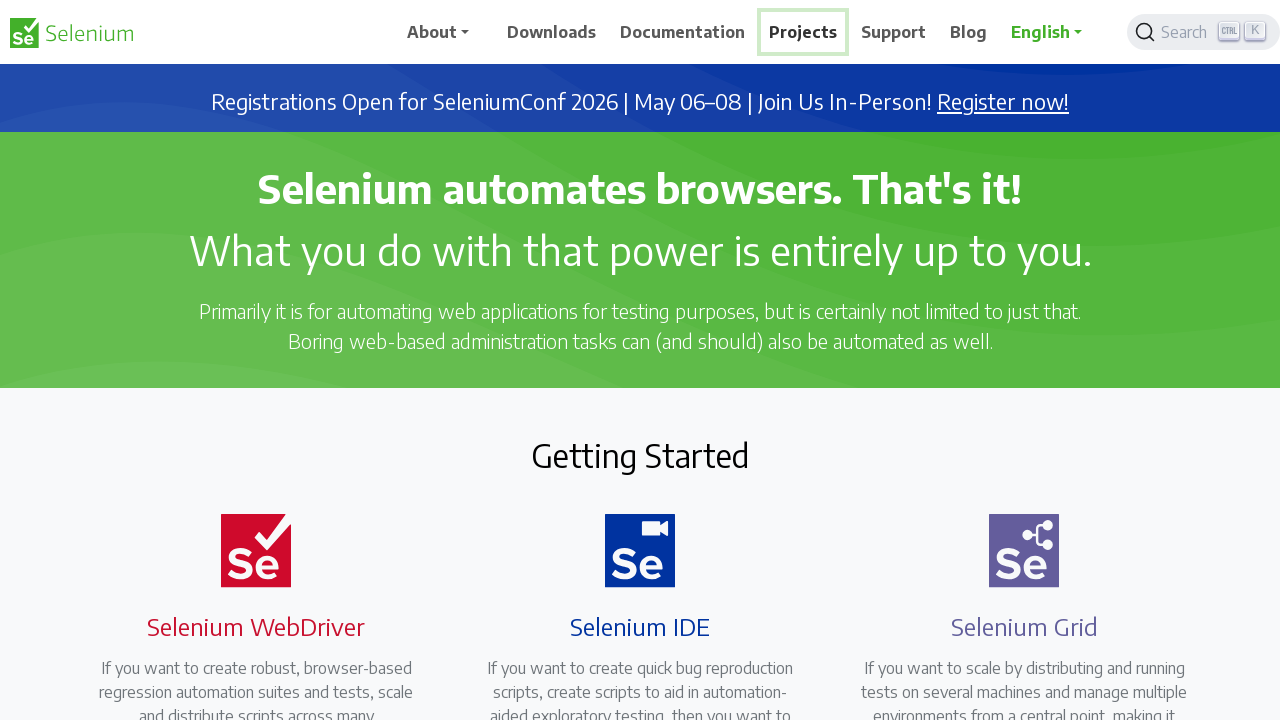

Waited 2 seconds for new tab to open
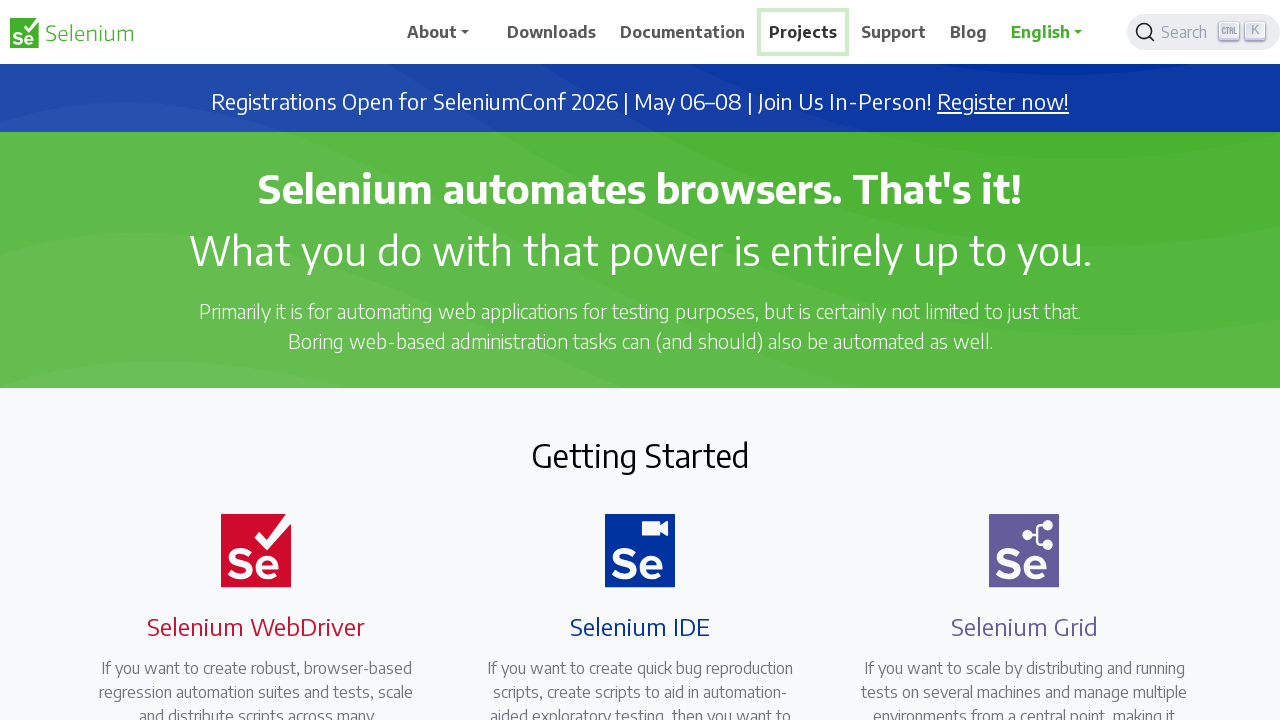

Right-clicked on menu item: //span[.='Support'] at (894, 32) on //span[.='Support']
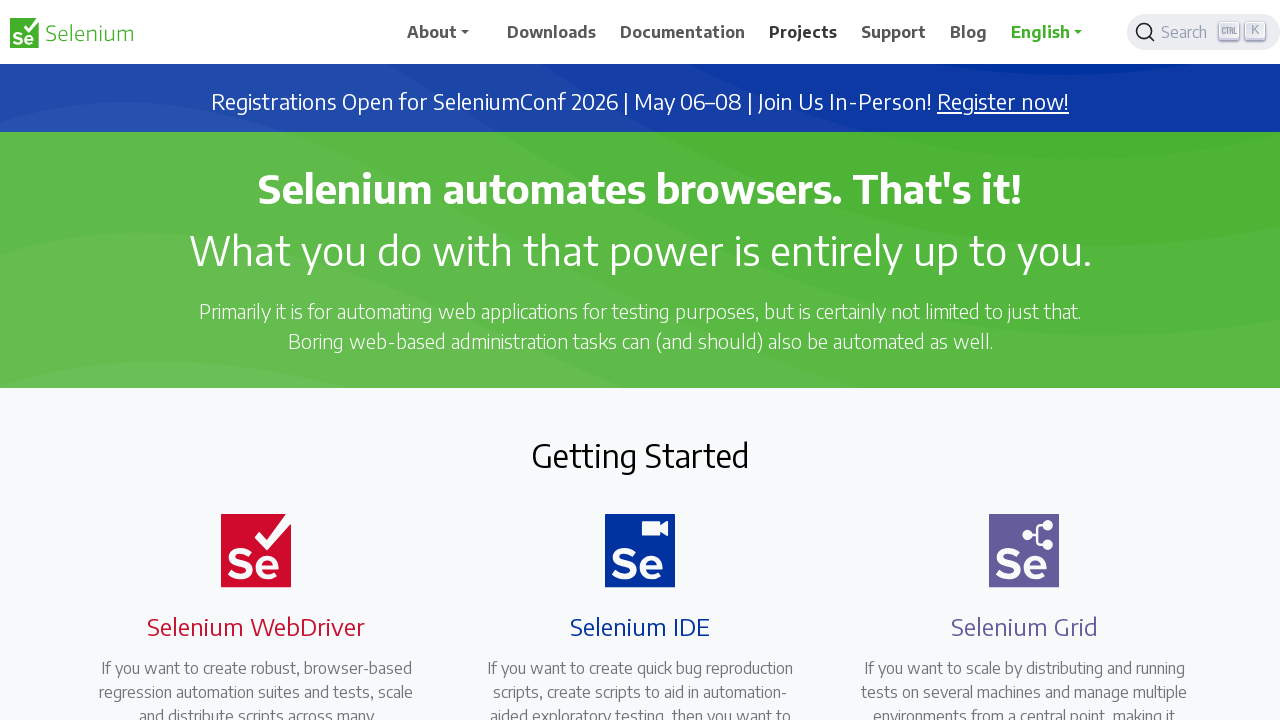

Pressed 'T' to open menu item in new tab
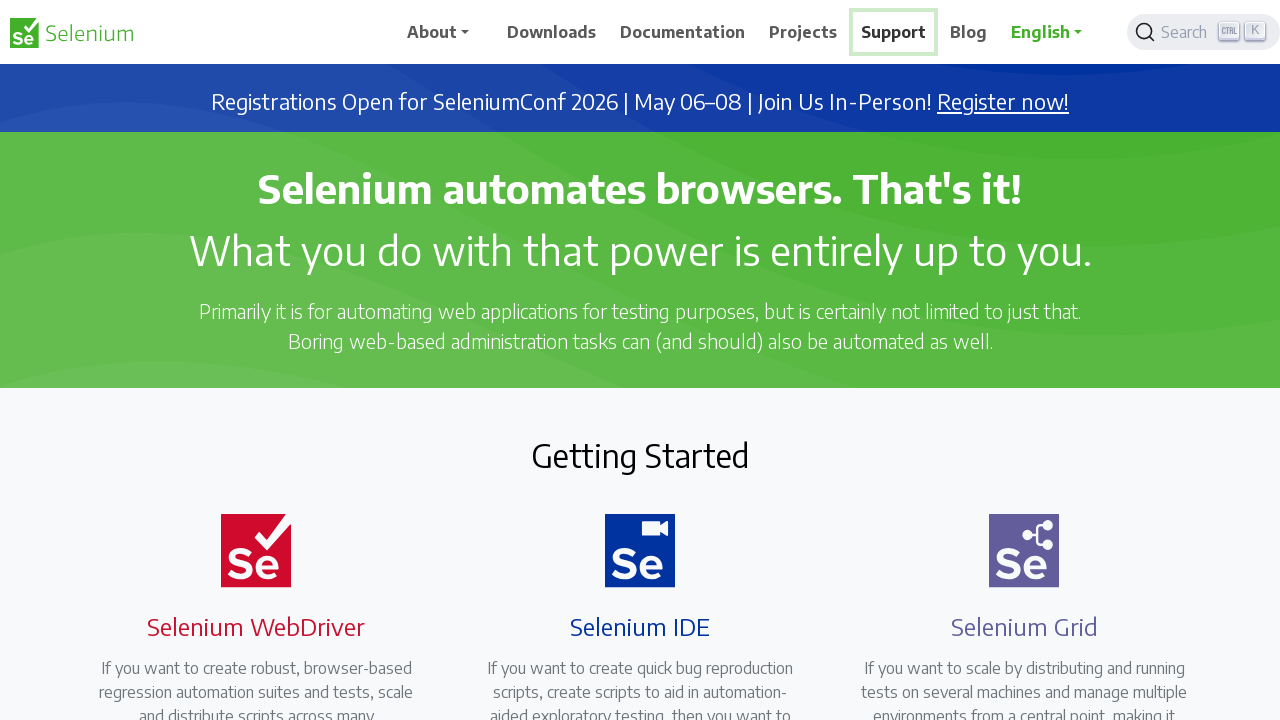

Waited 2 seconds for new tab to open
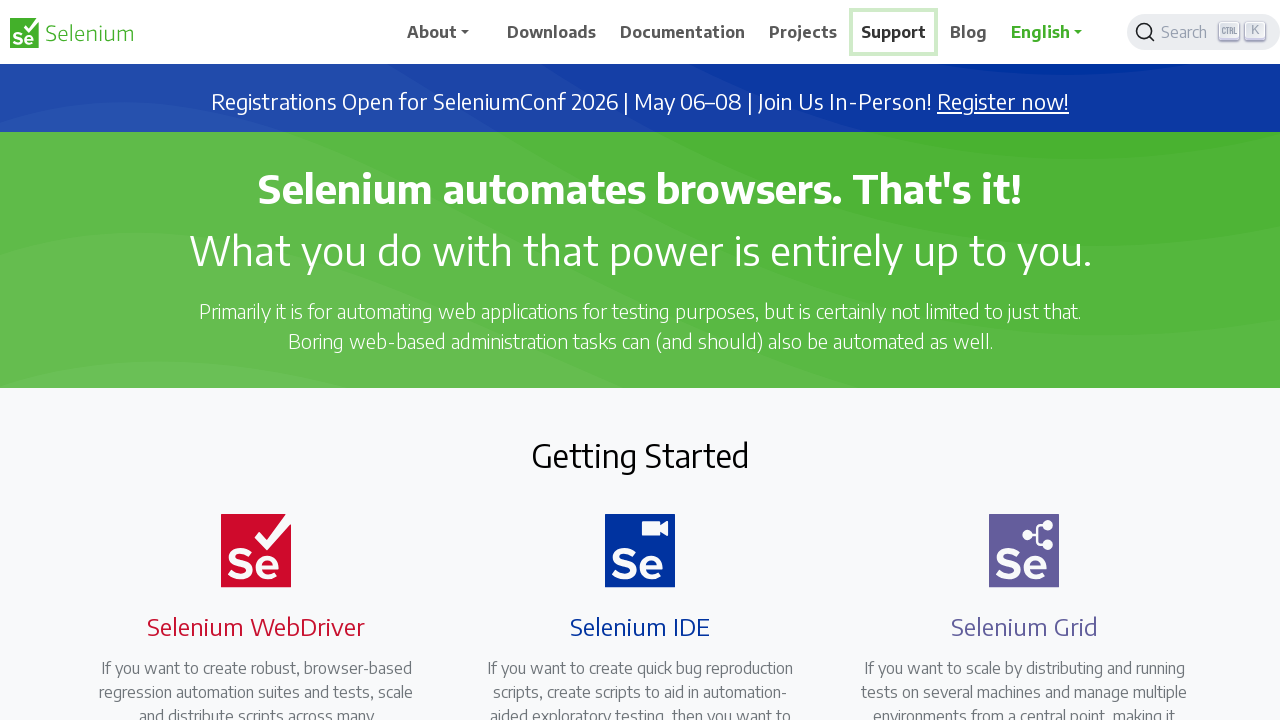

Right-clicked on menu item: //span[.='Blog'] at (969, 32) on //span[.='Blog']
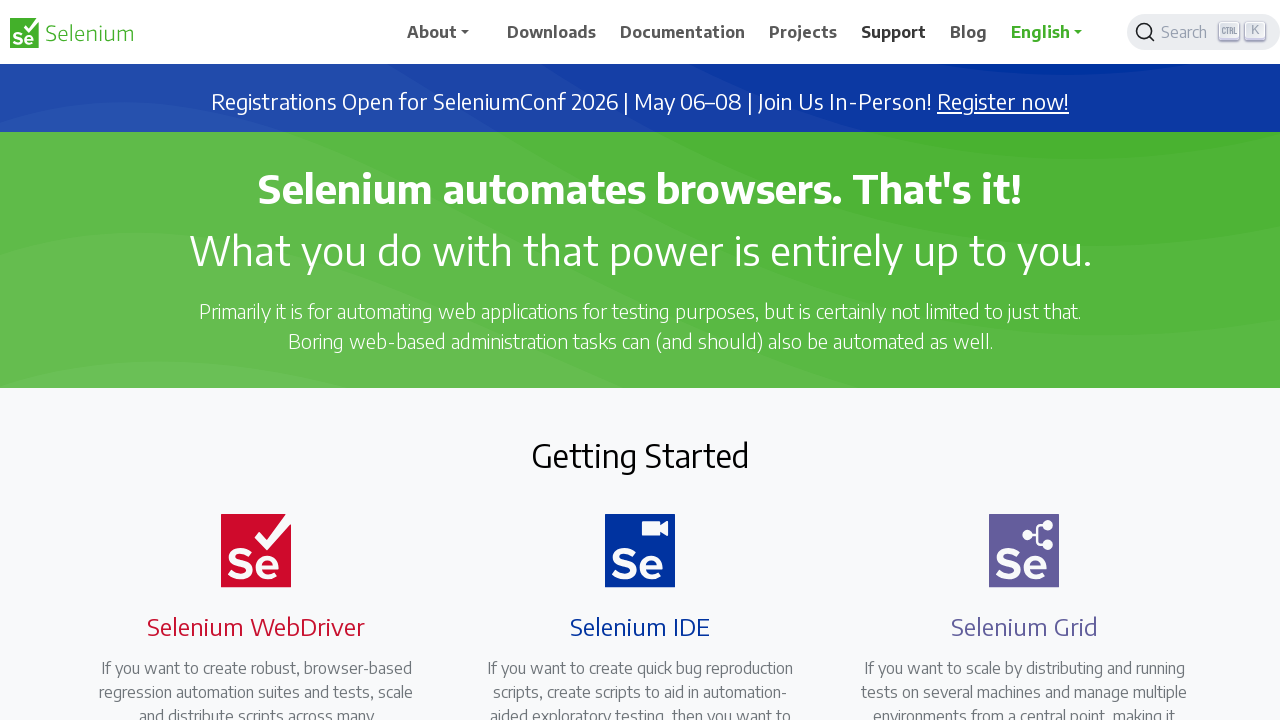

Pressed 'T' to open menu item in new tab
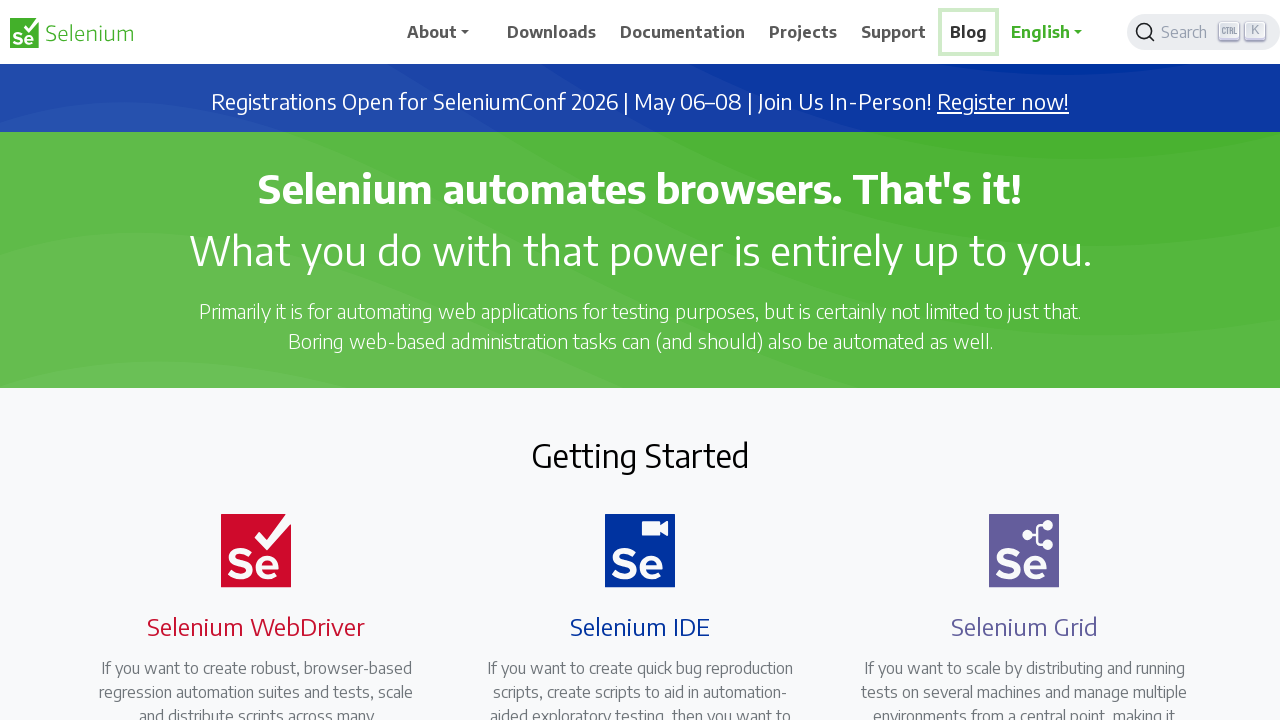

Waited 2 seconds for new tab to open
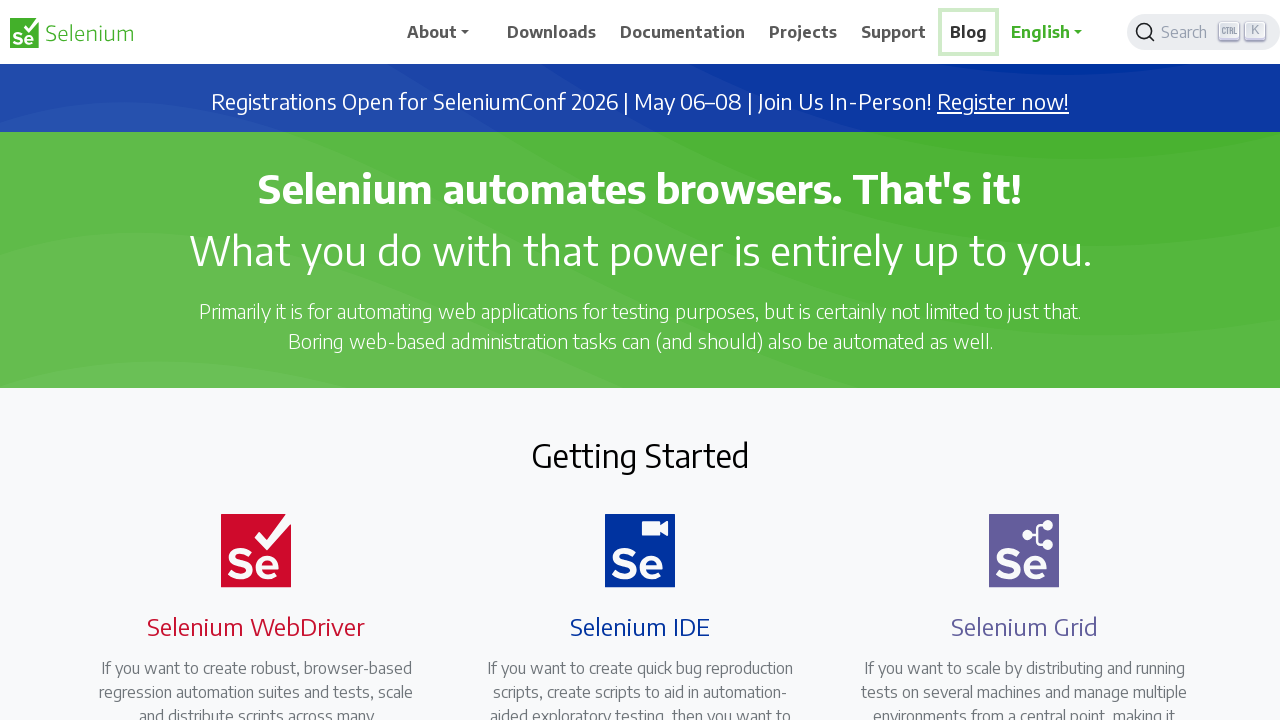

Counted open tabs: 1 tabs are now open
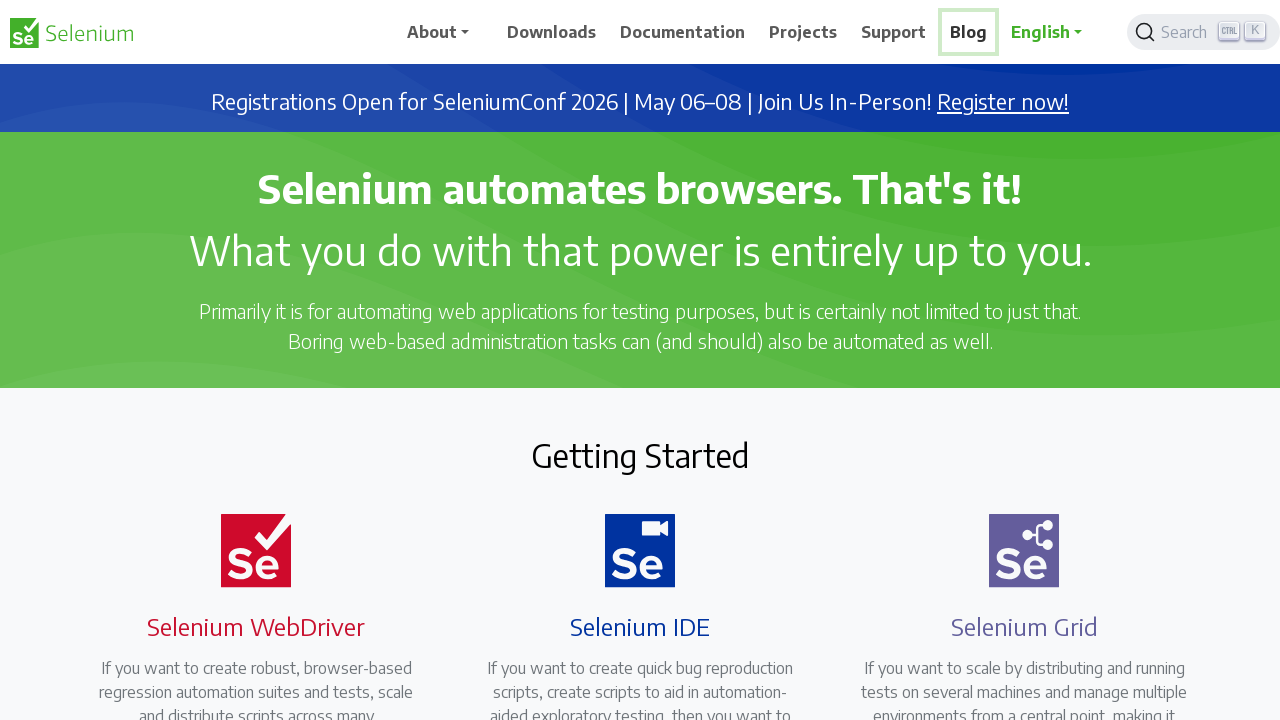

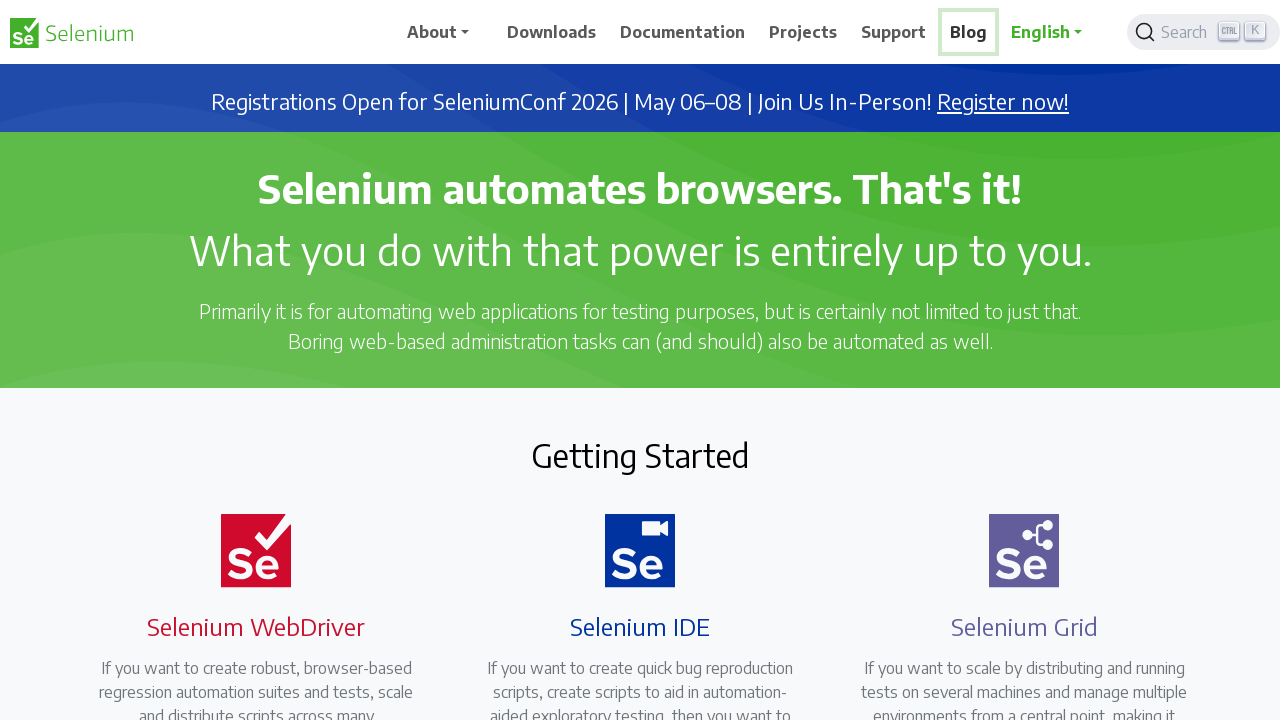